Tests window handling by clicking a link to open a new window, switching to the new window to verify its title, closing it, and switching back to the original window to verify its title.

Starting URL: https://the-internet.herokuapp.com/windows

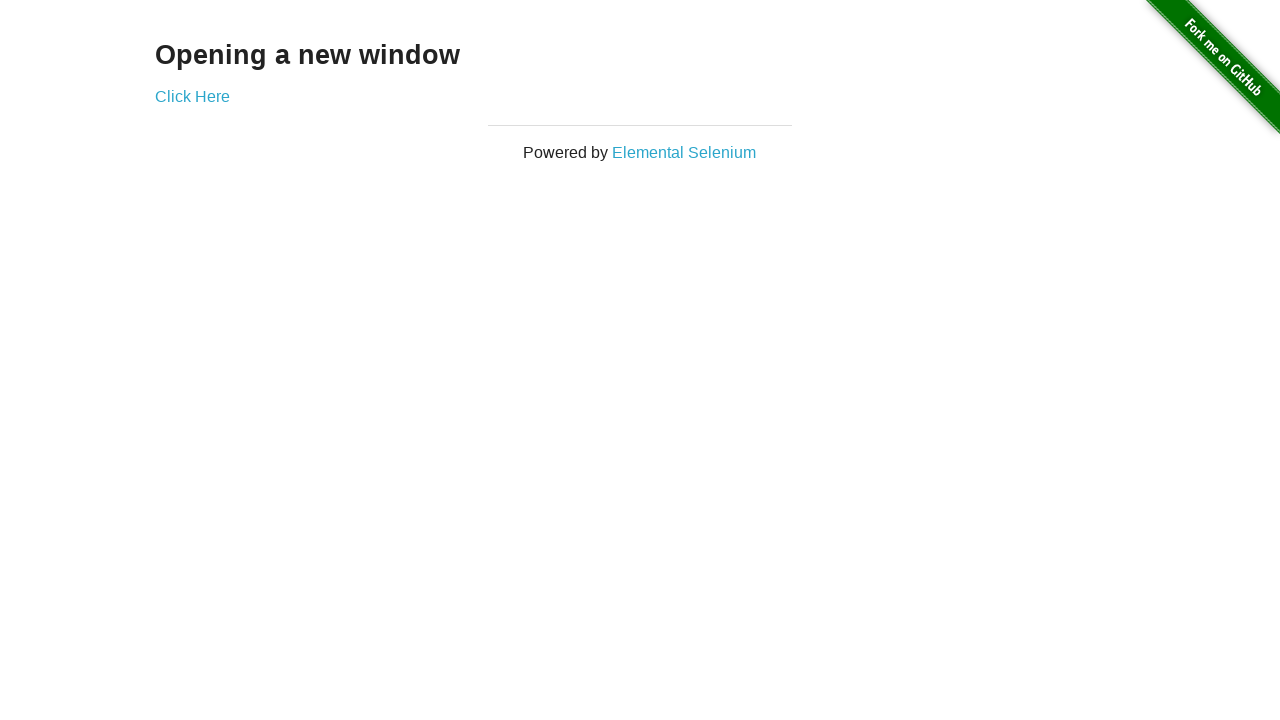

Clicked 'Click Here' link to open new window at (192, 96) on text=Click Here
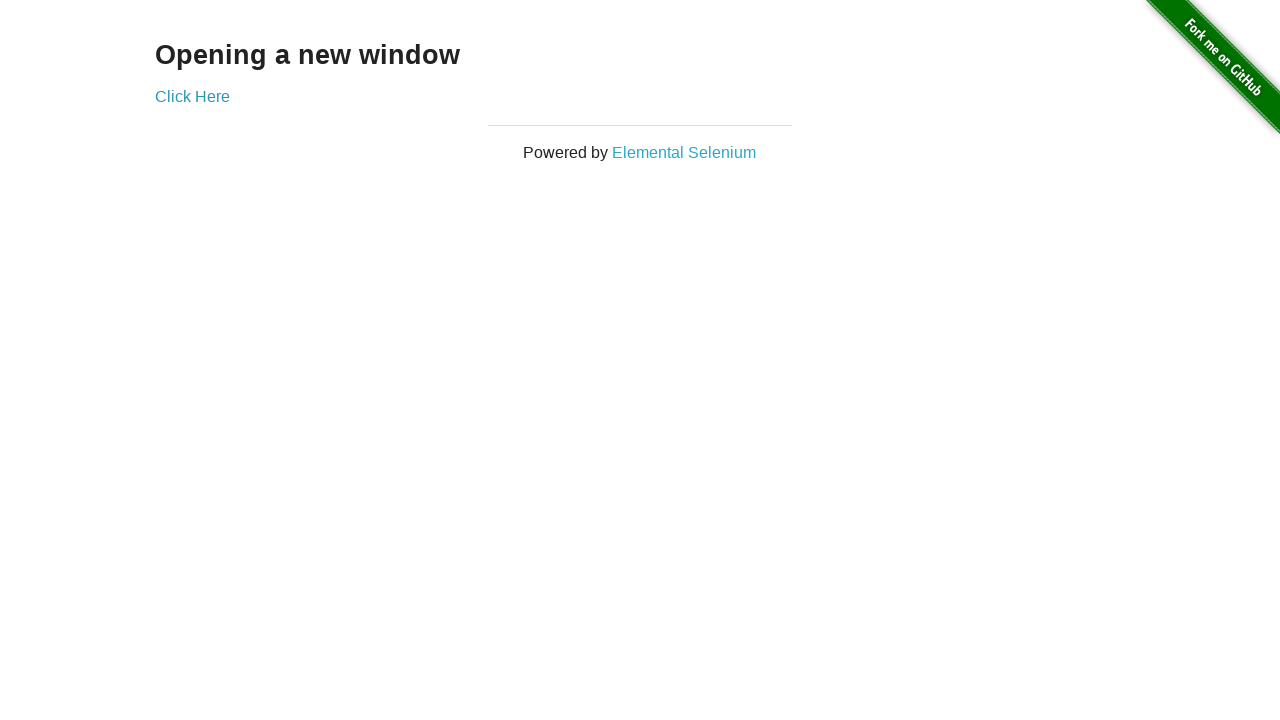

Captured new window/page object
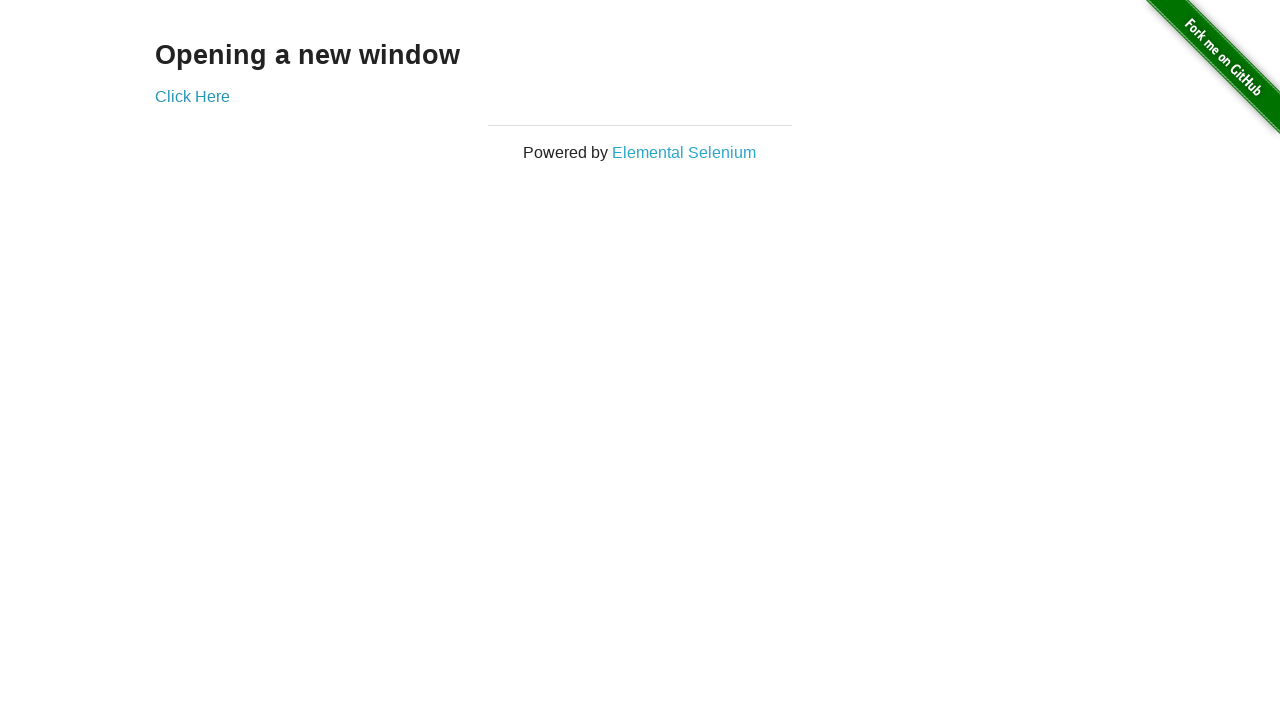

New window loaded successfully
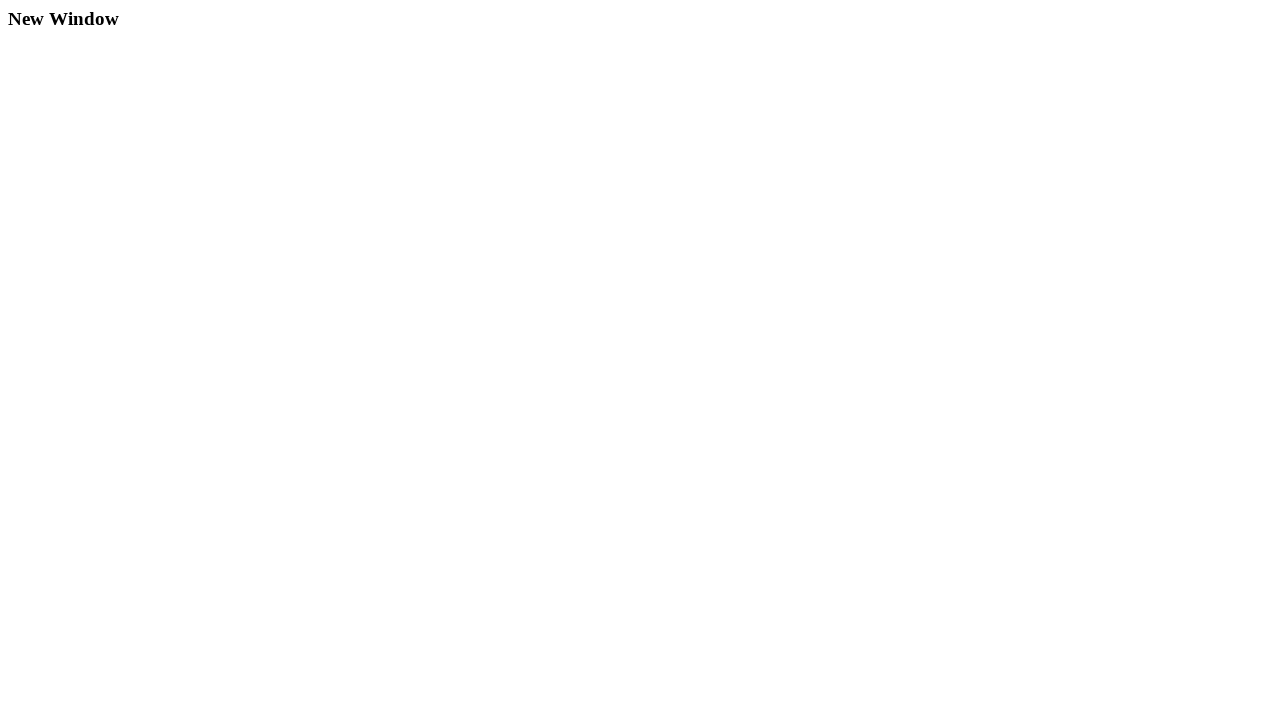

Verified new window title is 'New Window'
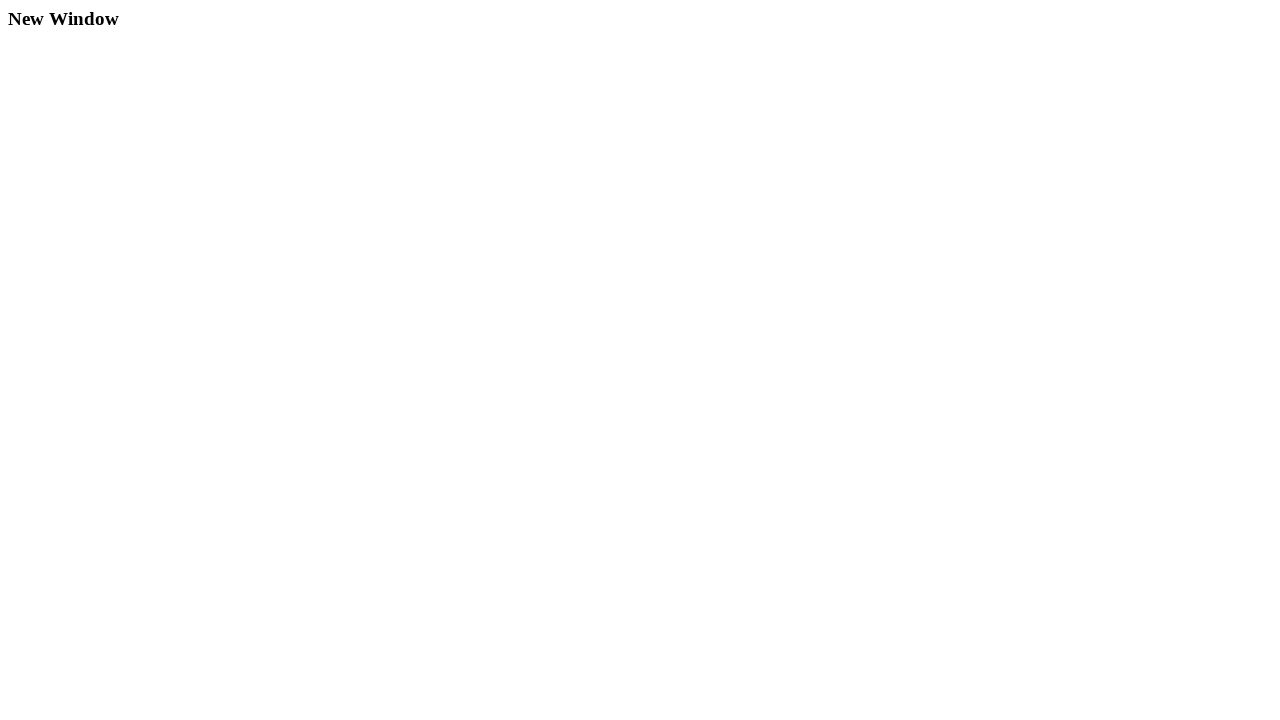

Closed new window
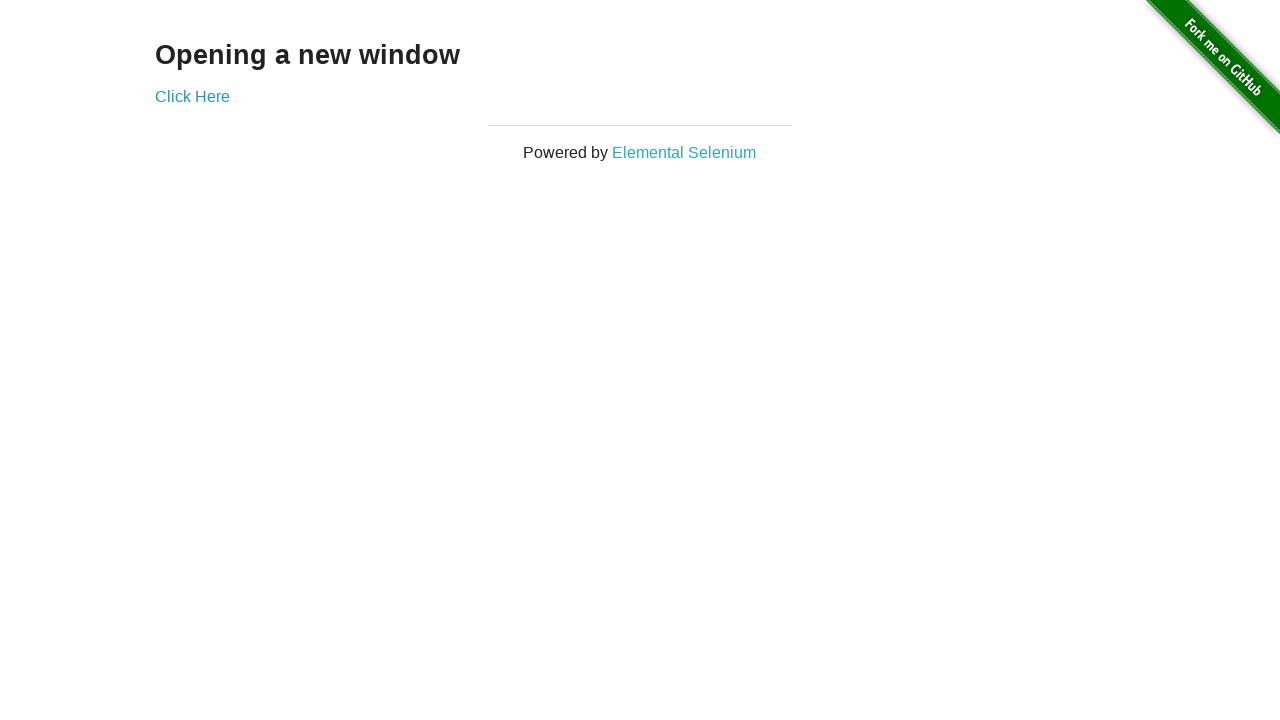

Verified original window title is 'The Internet'
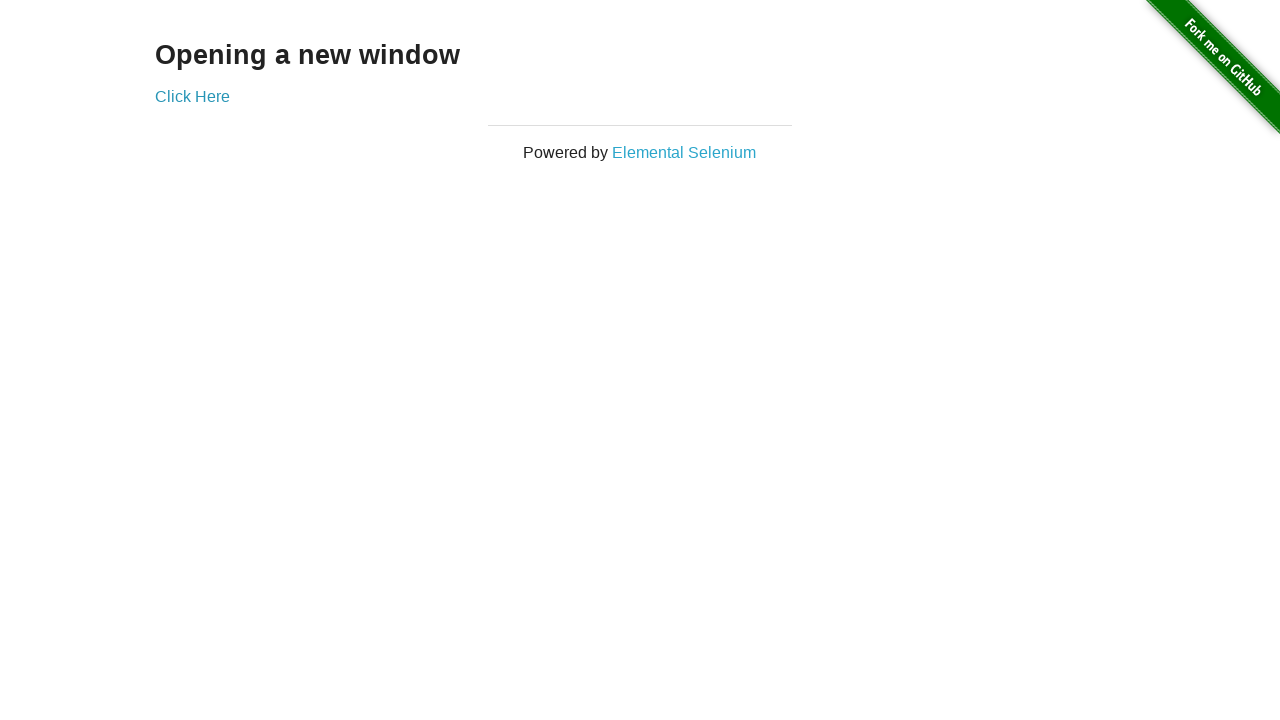

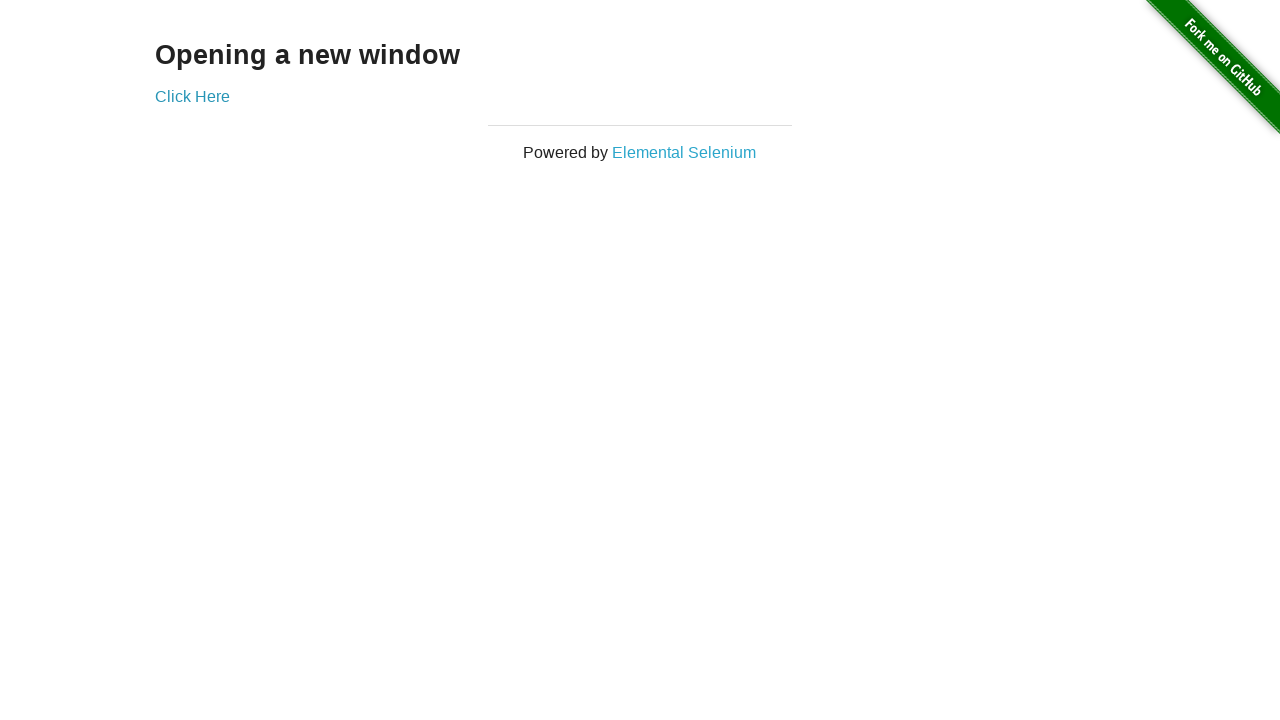